Tests that Clear completed button is hidden when no items are completed

Starting URL: https://demo.playwright.dev/todomvc

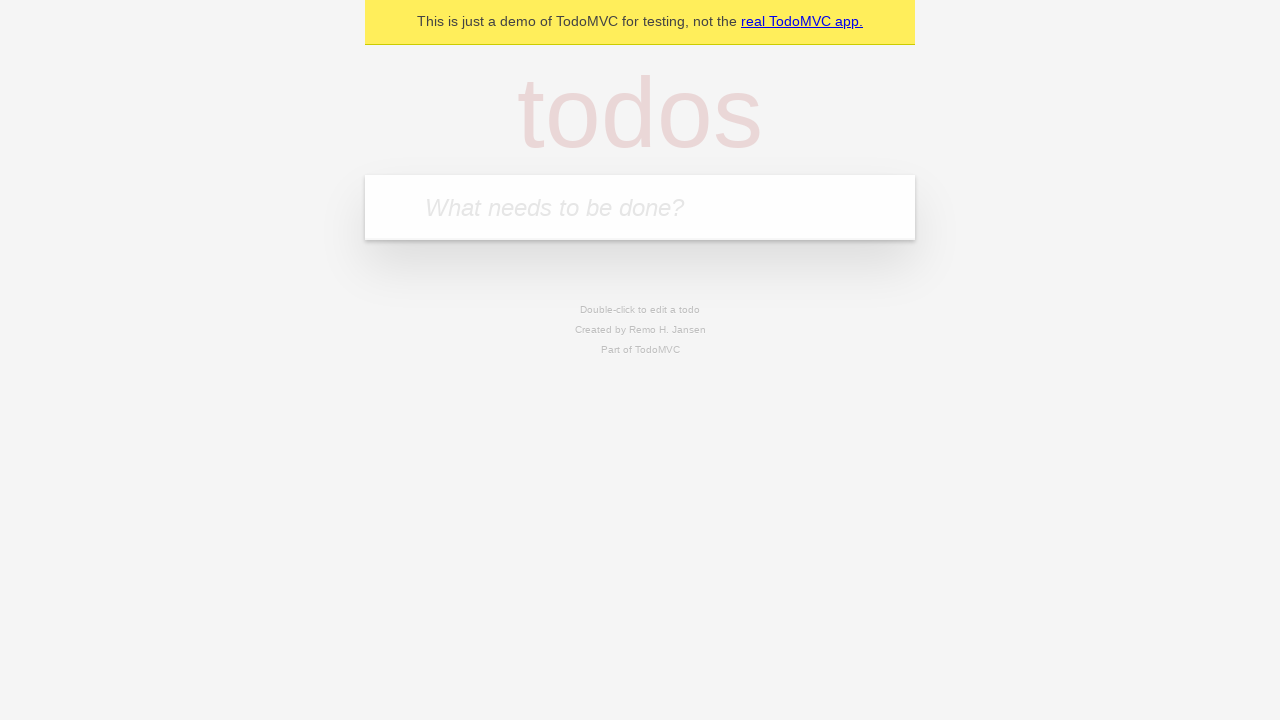

Filled first todo input with 'buy some cheese' on internal:attr=[placeholder="What needs to be done?"i]
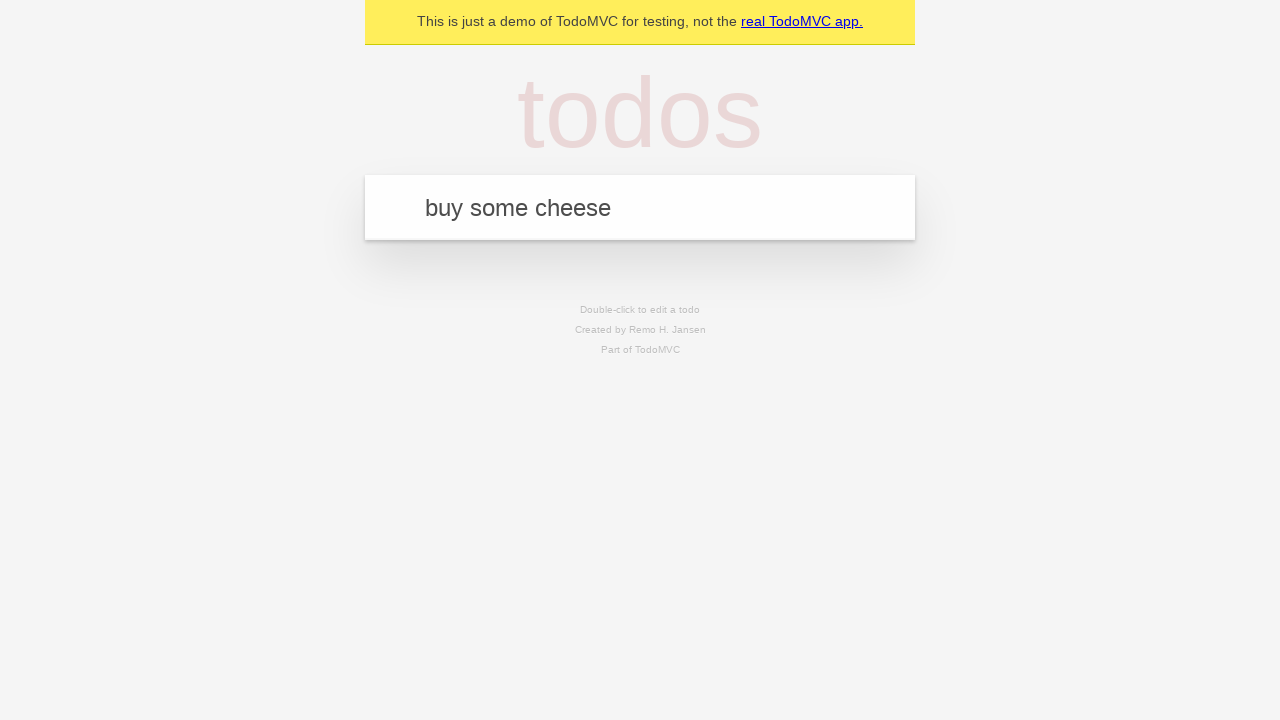

Pressed Enter to add first todo on internal:attr=[placeholder="What needs to be done?"i]
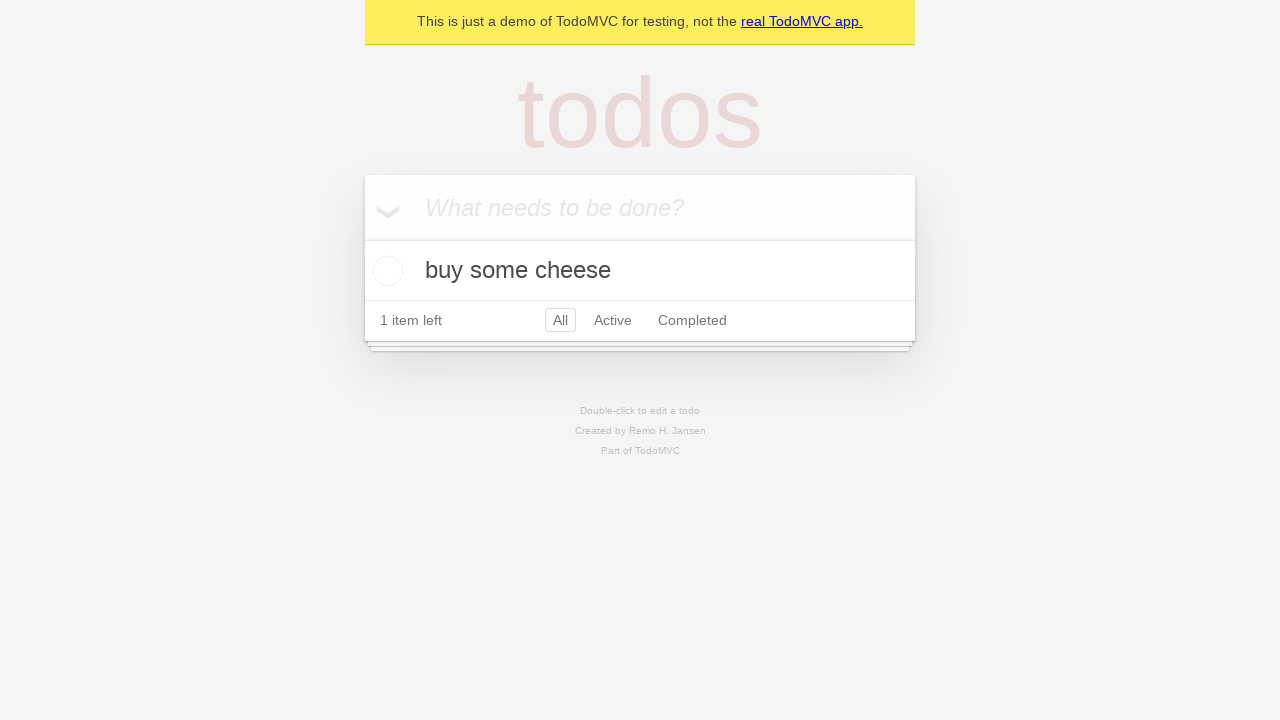

Filled second todo input with 'feed the cat' on internal:attr=[placeholder="What needs to be done?"i]
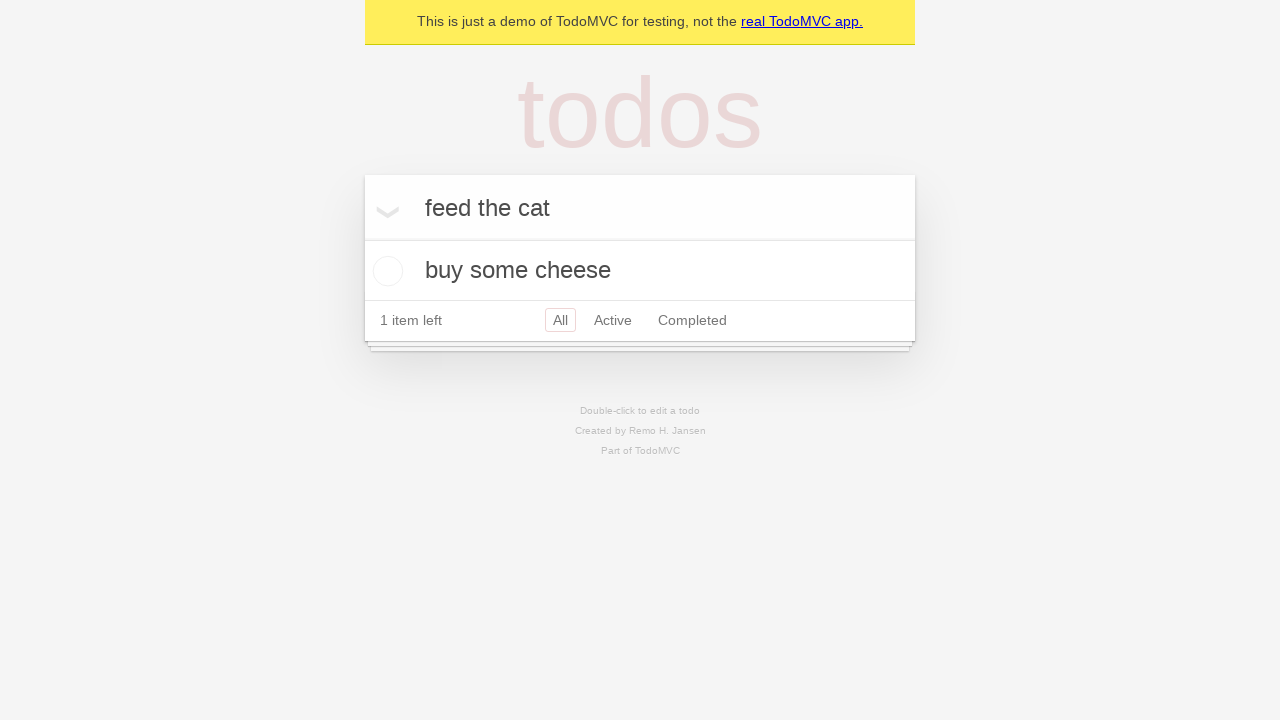

Pressed Enter to add second todo on internal:attr=[placeholder="What needs to be done?"i]
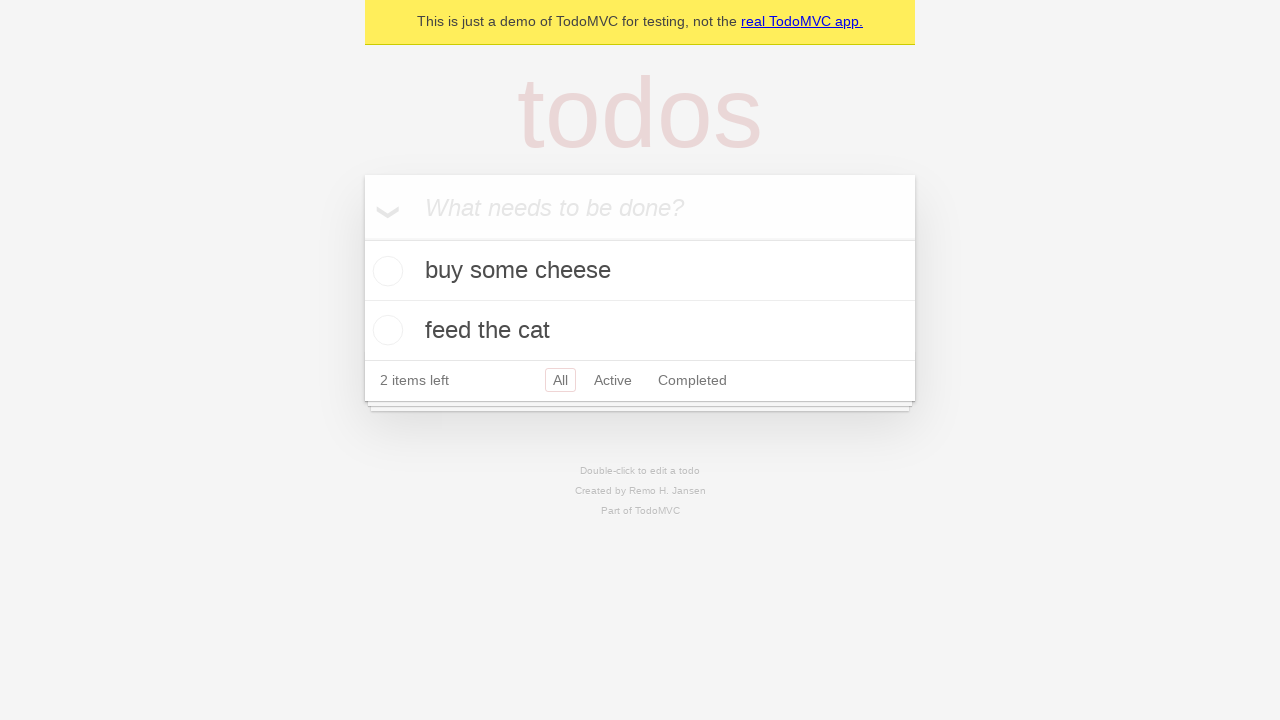

Filled third todo input with 'book a doctors appointment' on internal:attr=[placeholder="What needs to be done?"i]
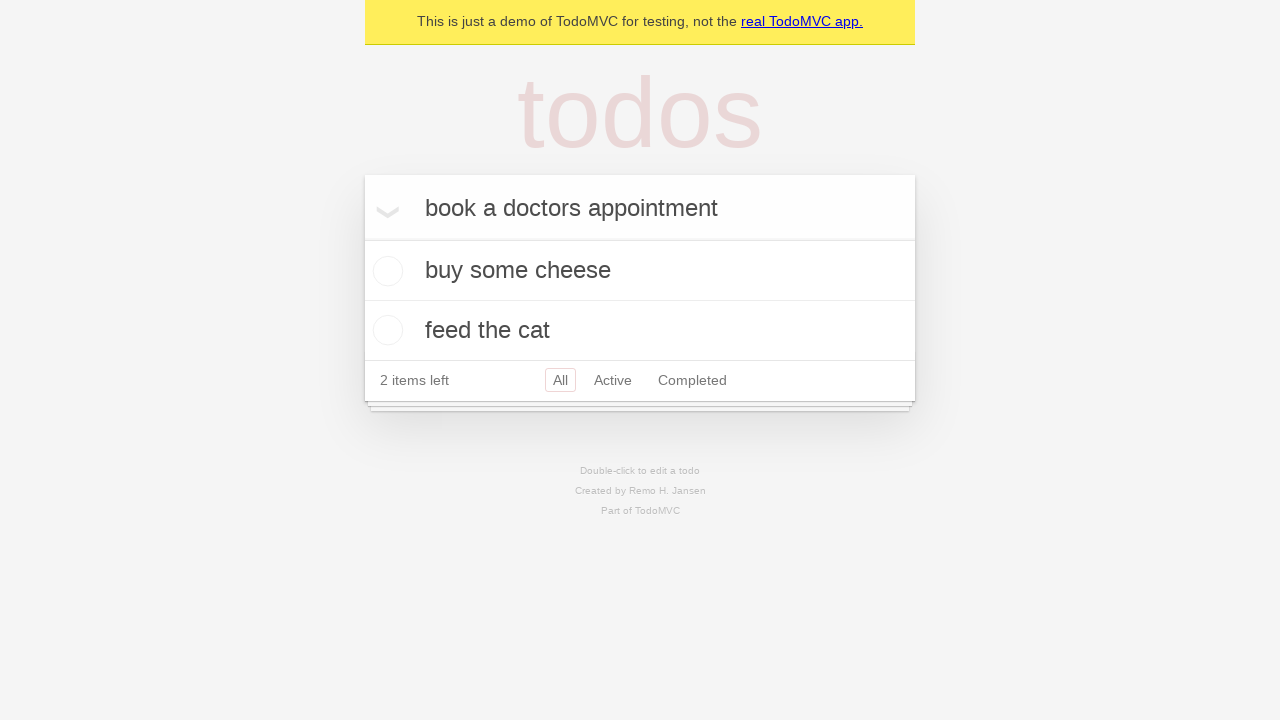

Pressed Enter to add third todo on internal:attr=[placeholder="What needs to be done?"i]
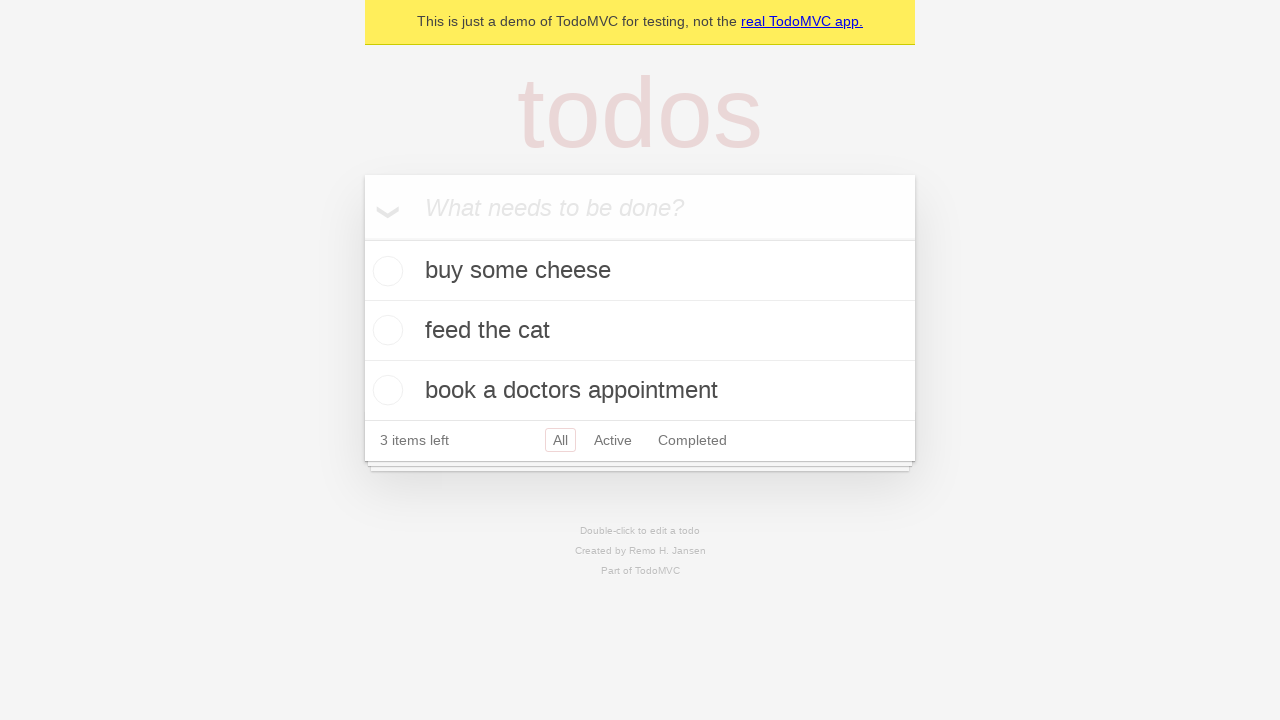

Checked the first todo item at (385, 271) on .todo-list li .toggle >> nth=0
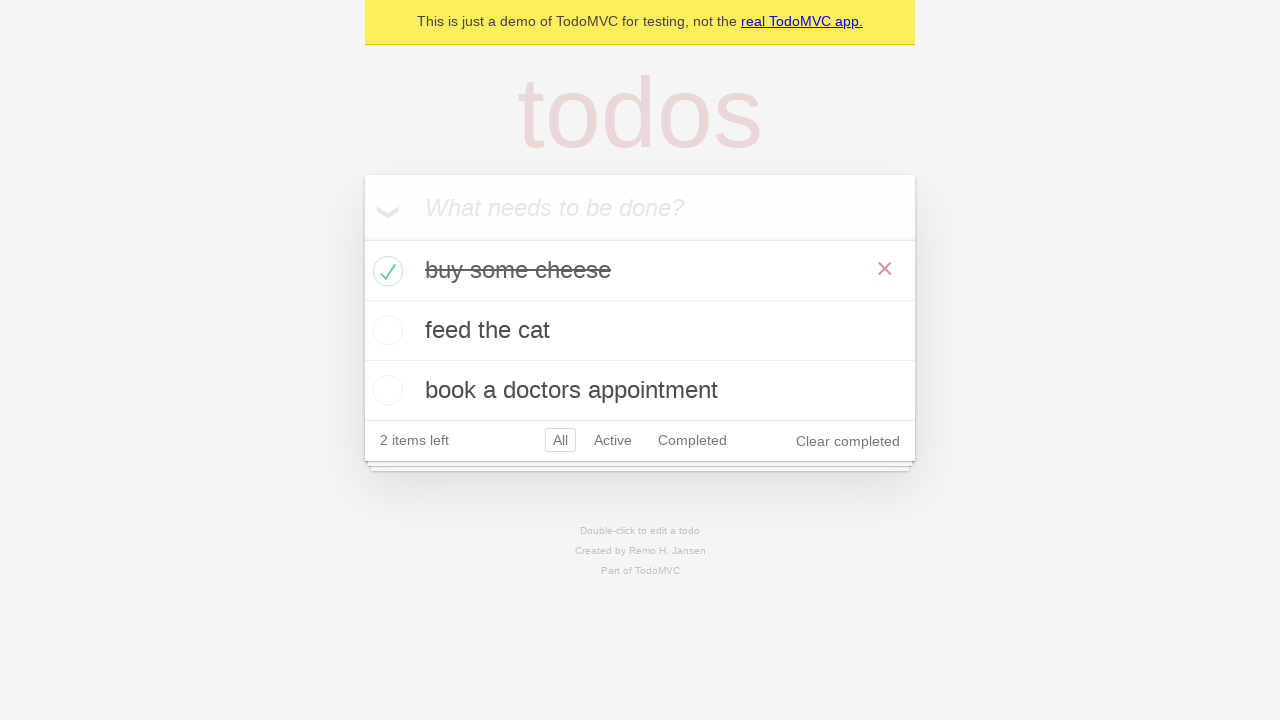

Clicked Clear completed button at (848, 441) on internal:role=button[name="Clear completed"i]
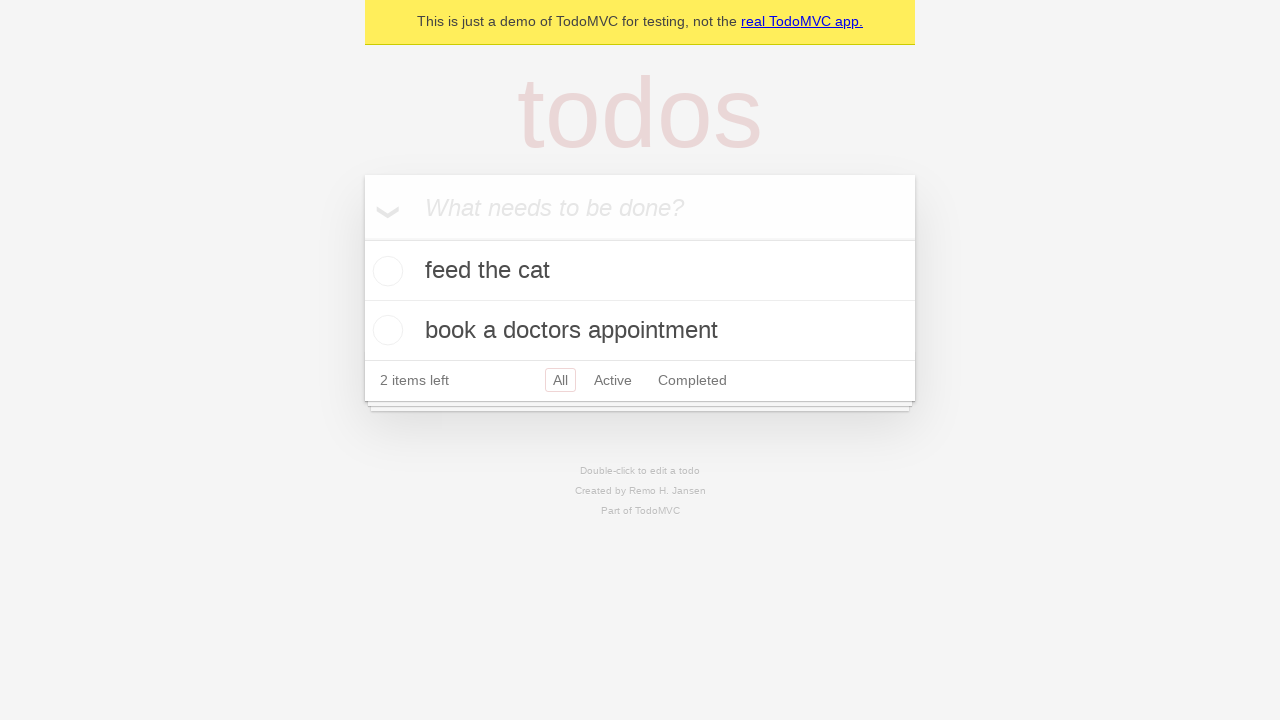

Verified that Clear completed button is hidden when no items are completed
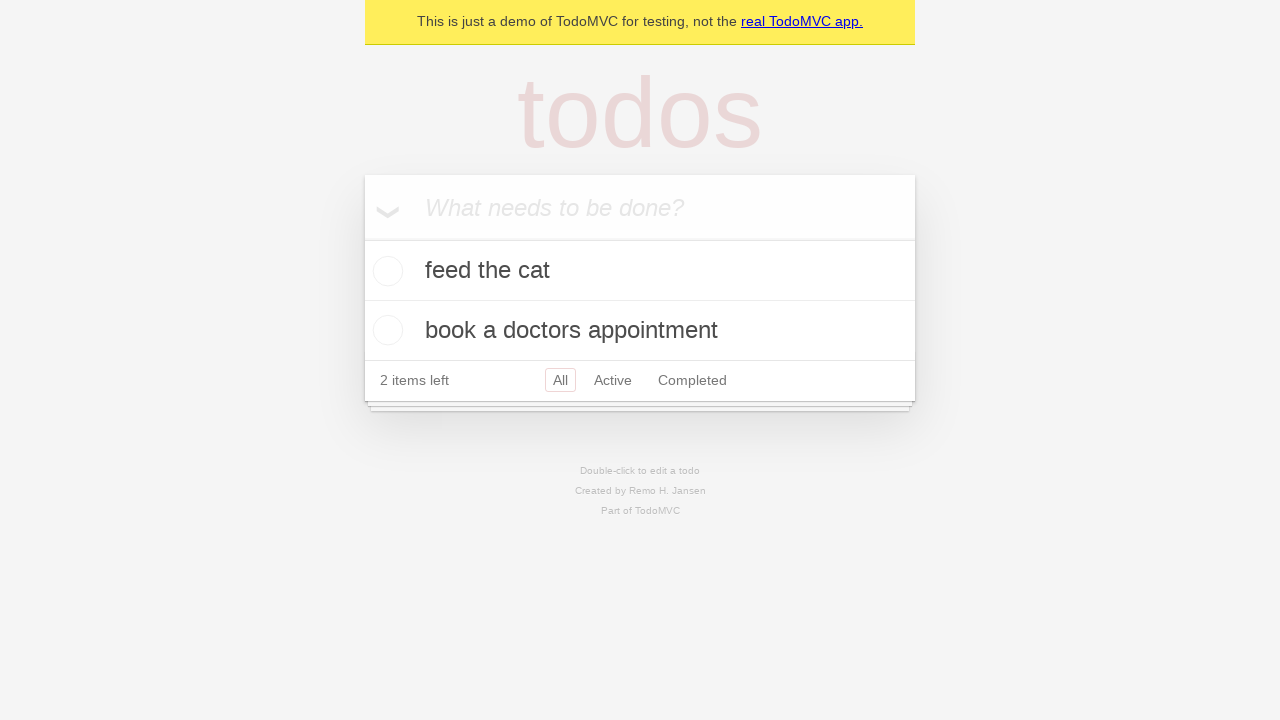

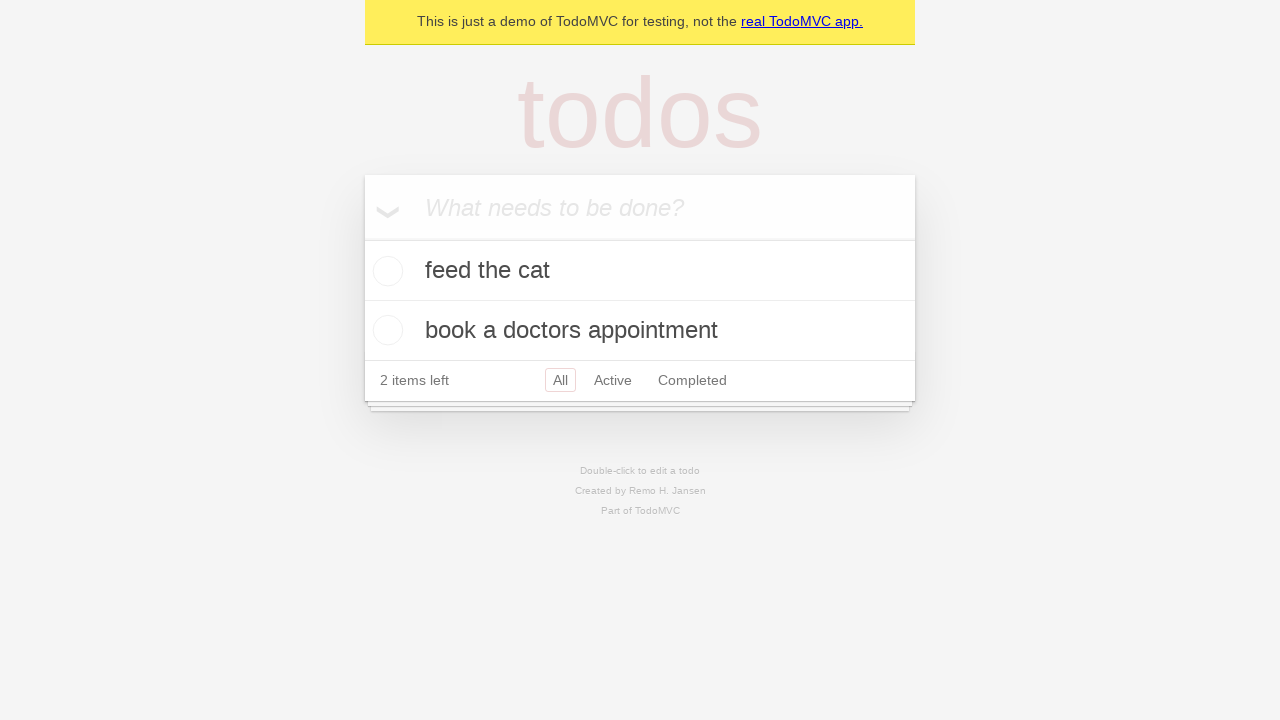